Tests a registration form by filling in personal details, selecting options from dropdowns, checkboxes, and date fields, then submitting the form

Starting URL: https://demo.automationtesting.in/Register.html

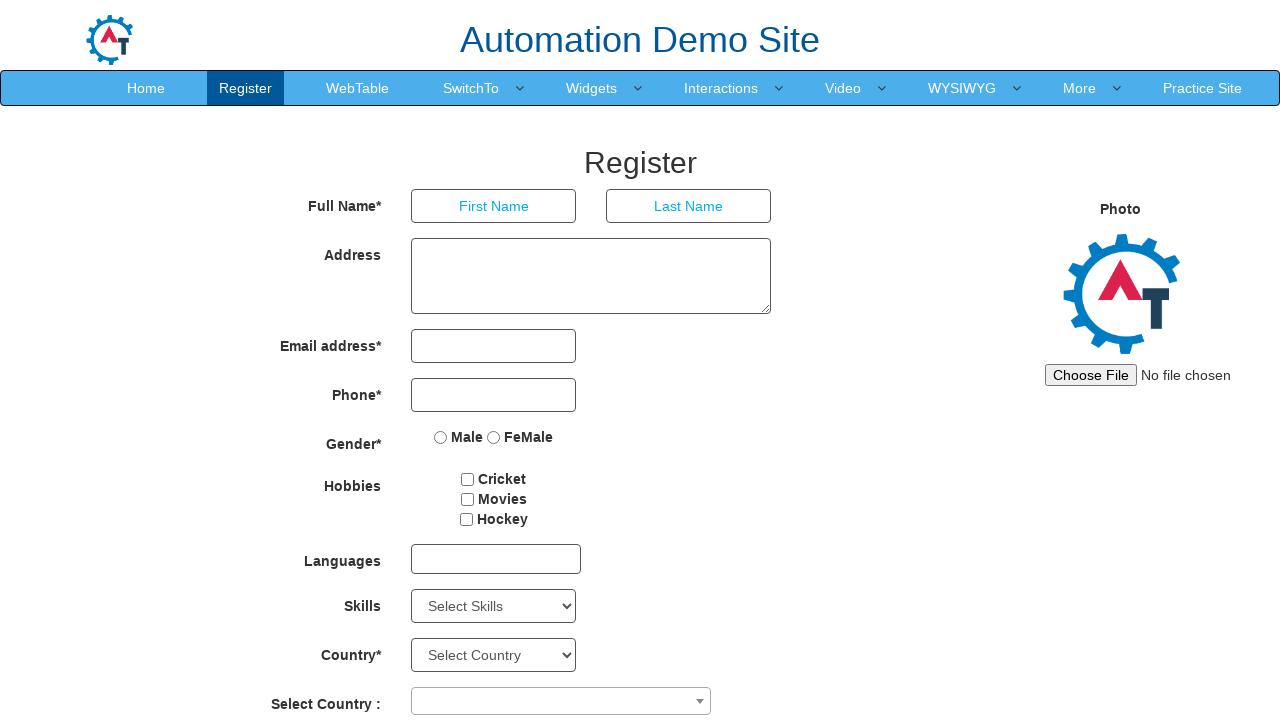

Filled first name field with 'Deepali' on input[placeholder='First Name']
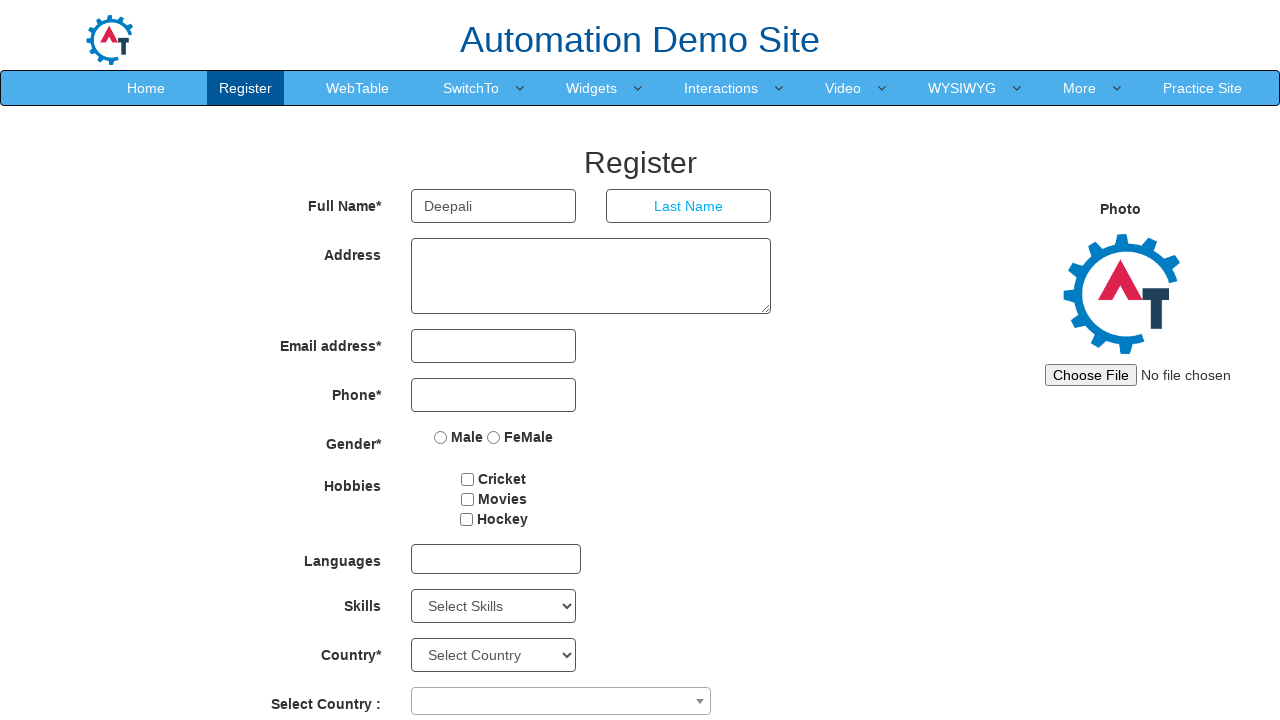

Filled last name field with 'Patil' on input[placeholder='Last Name']
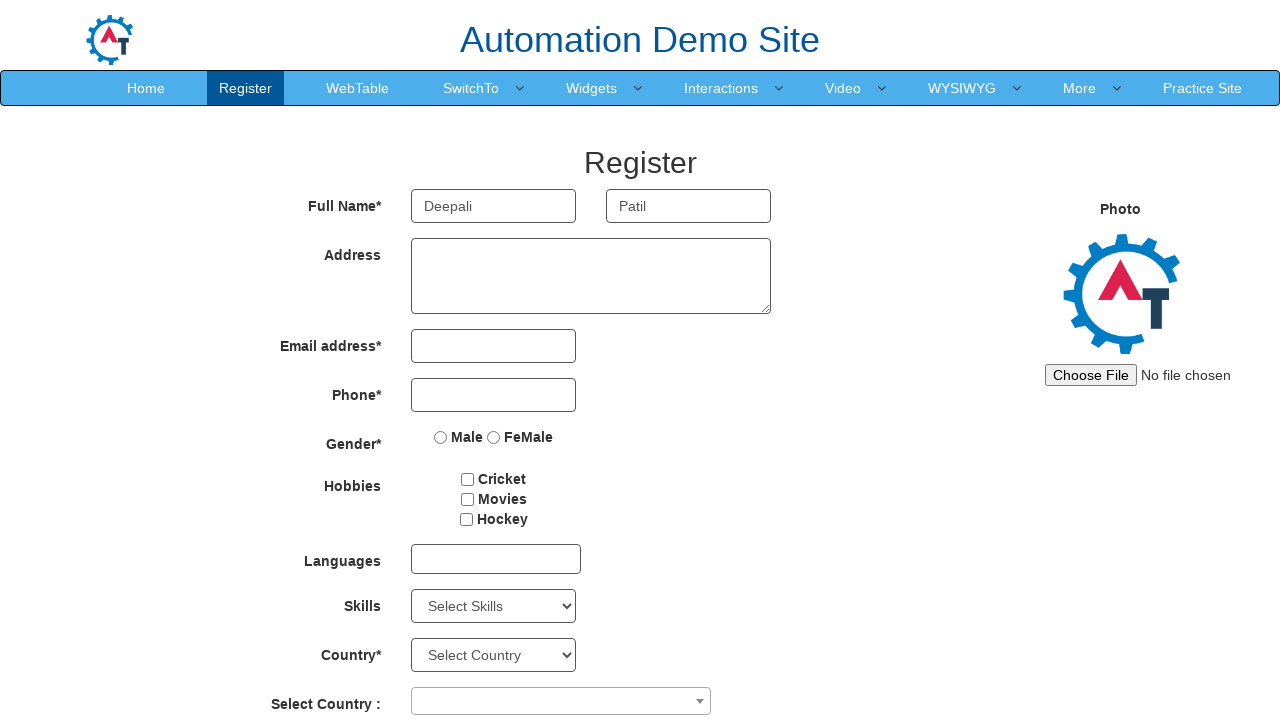

Filled address field with 'Sambhaji Nagar' on textarea[ng-model='Adress']
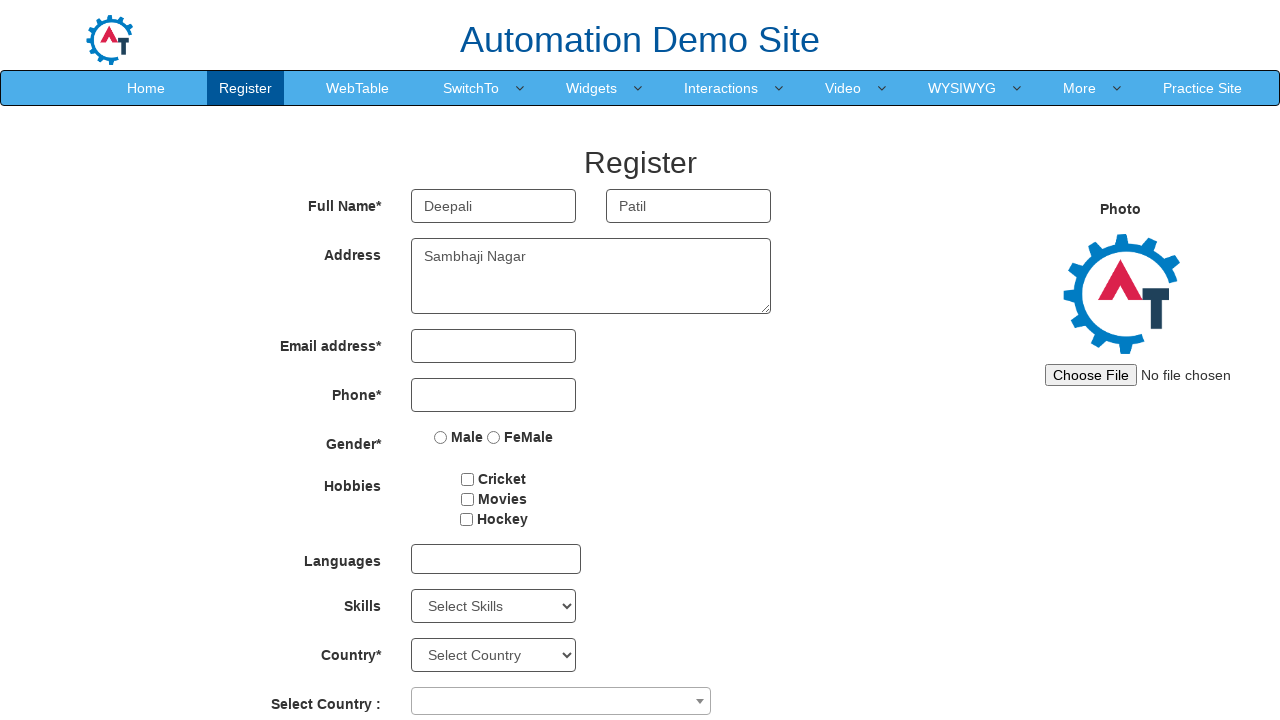

Filled email field with 'Demo@gmail.com' on input[type='email']
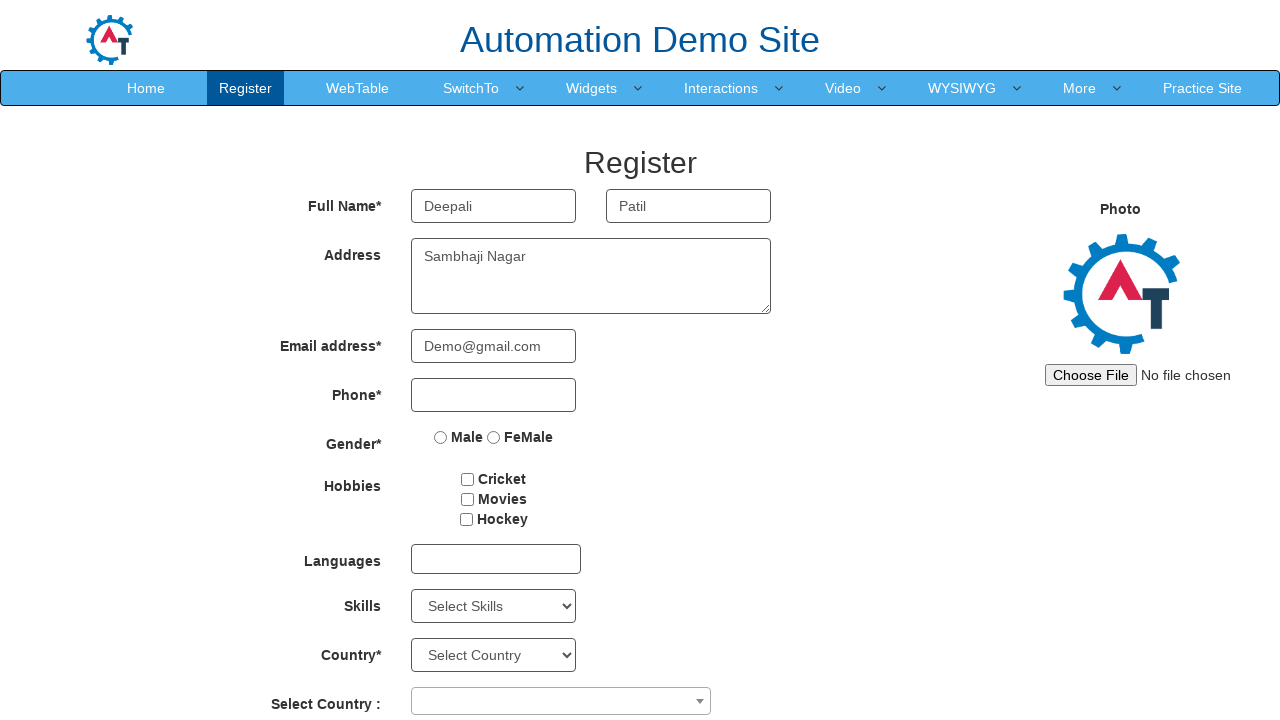

Filled phone number field with '1234567899' on xpath=/html/body/section/div/div/div[2]/form/div[4]/div/input
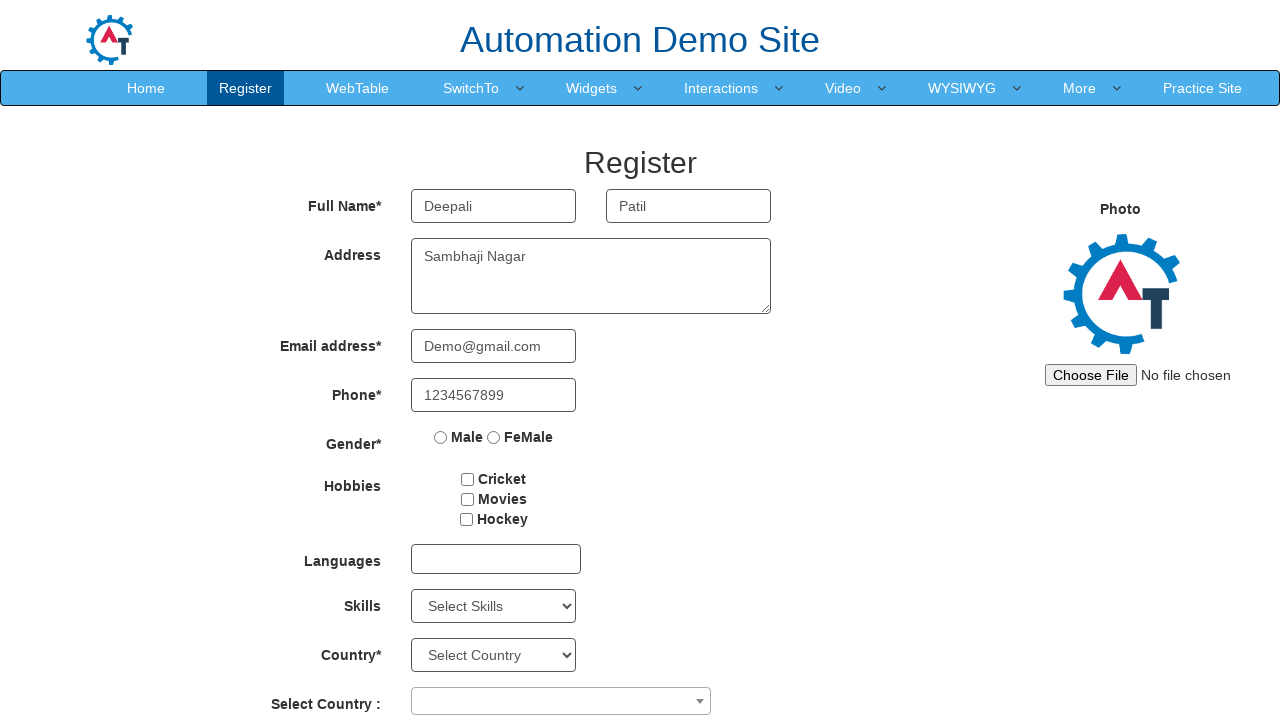

Selected 'FeMale' gender option at (494, 437) on input[value='FeMale']
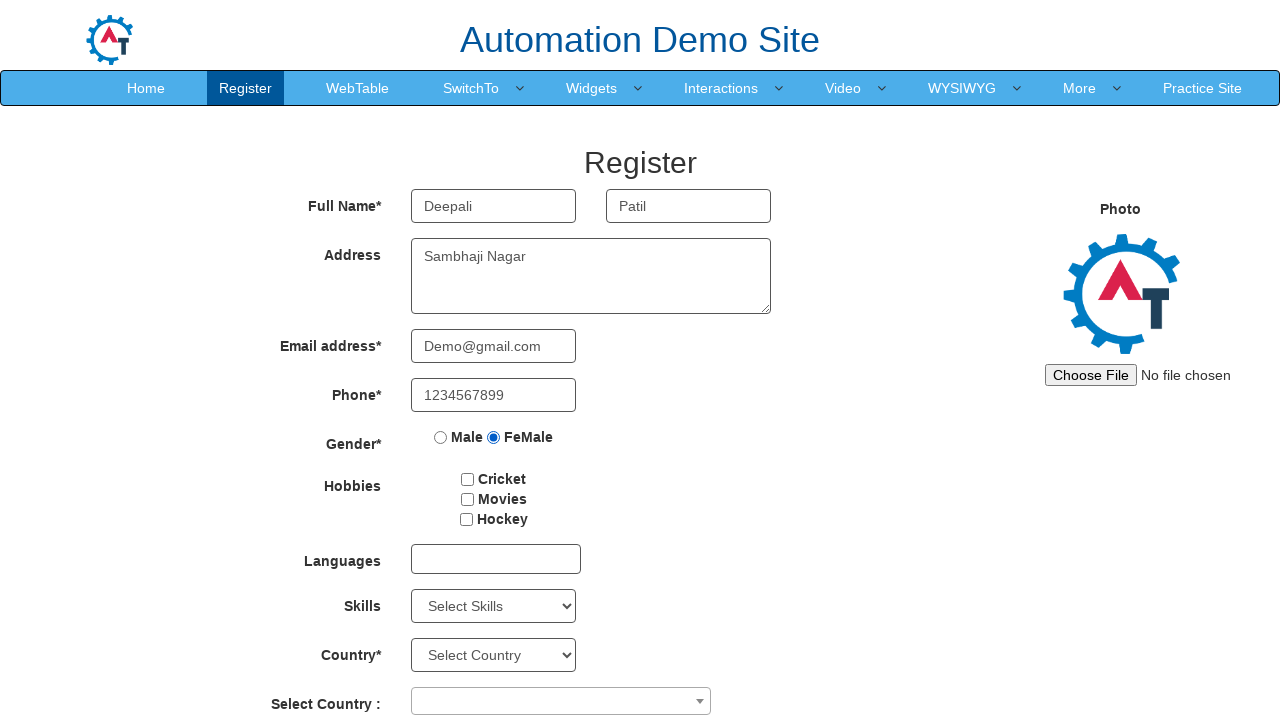

Selected 'Cricket' hobby checkbox at (468, 479) on input[type='checkbox'] >> nth=0
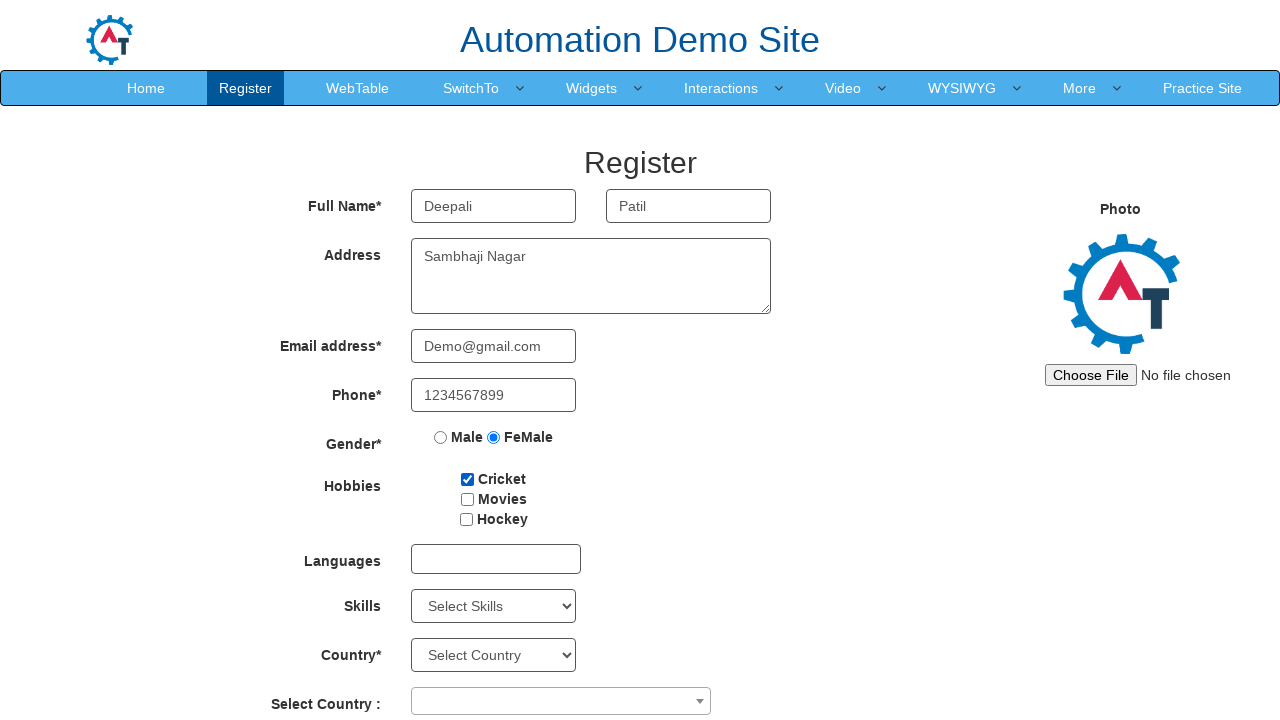

Selected 'Hockey' hobby checkbox at (466, 519) on input[type='checkbox'] >> nth=2
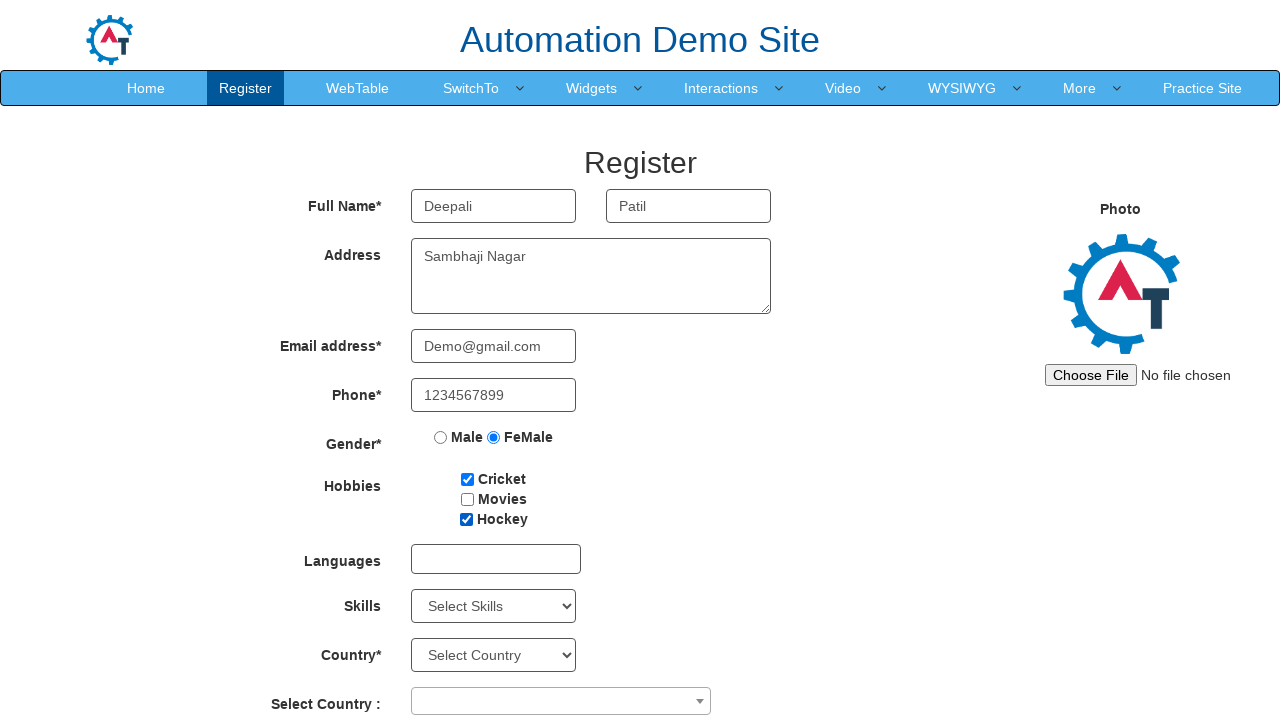

Selected 'Java' from skills dropdown on #Skills
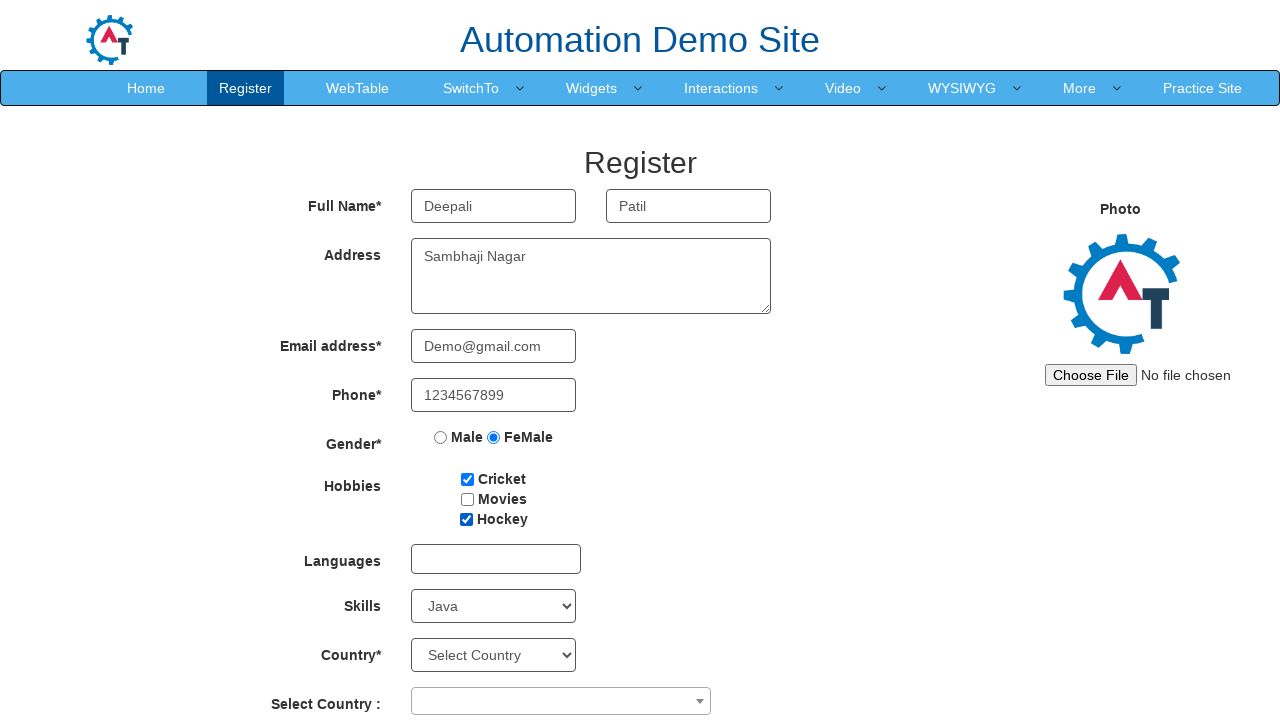

Clicked on country dropdown at (561, 701) on span[role='combobox']
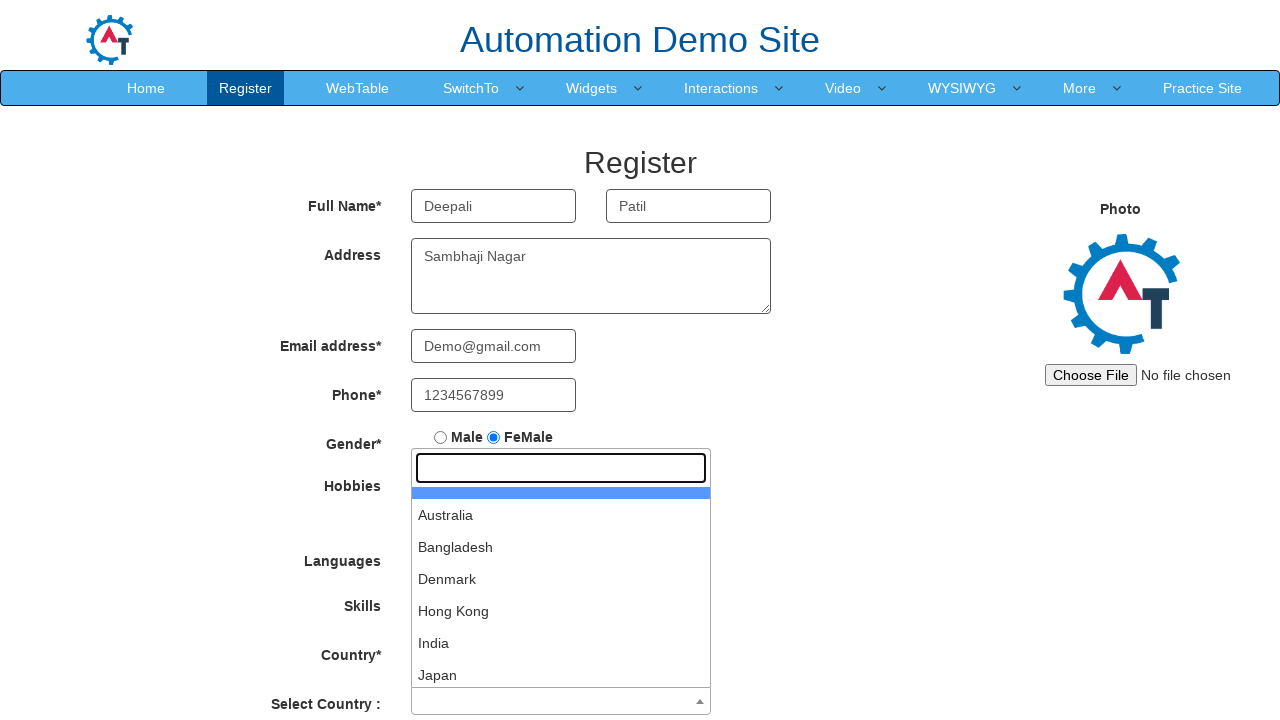

Waited for country list to load
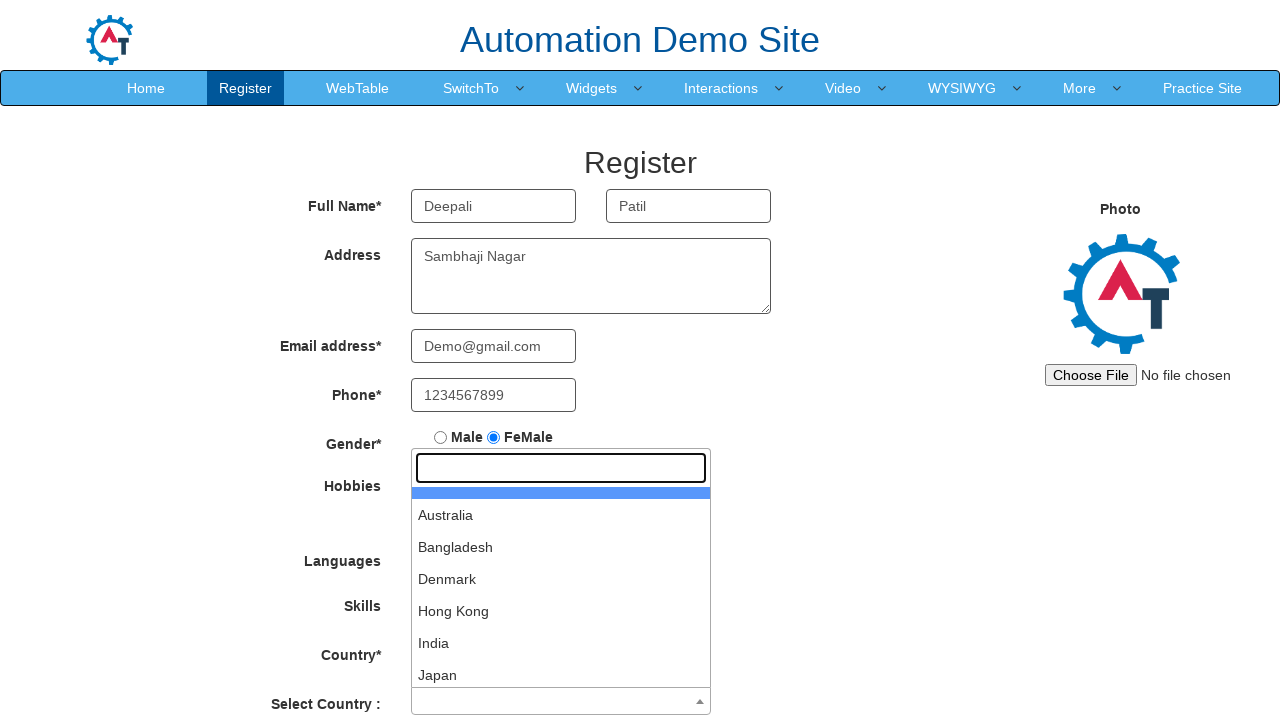

Selected 'India' from country list at (561, 643) on li[role='treeitem'] >> nth=5
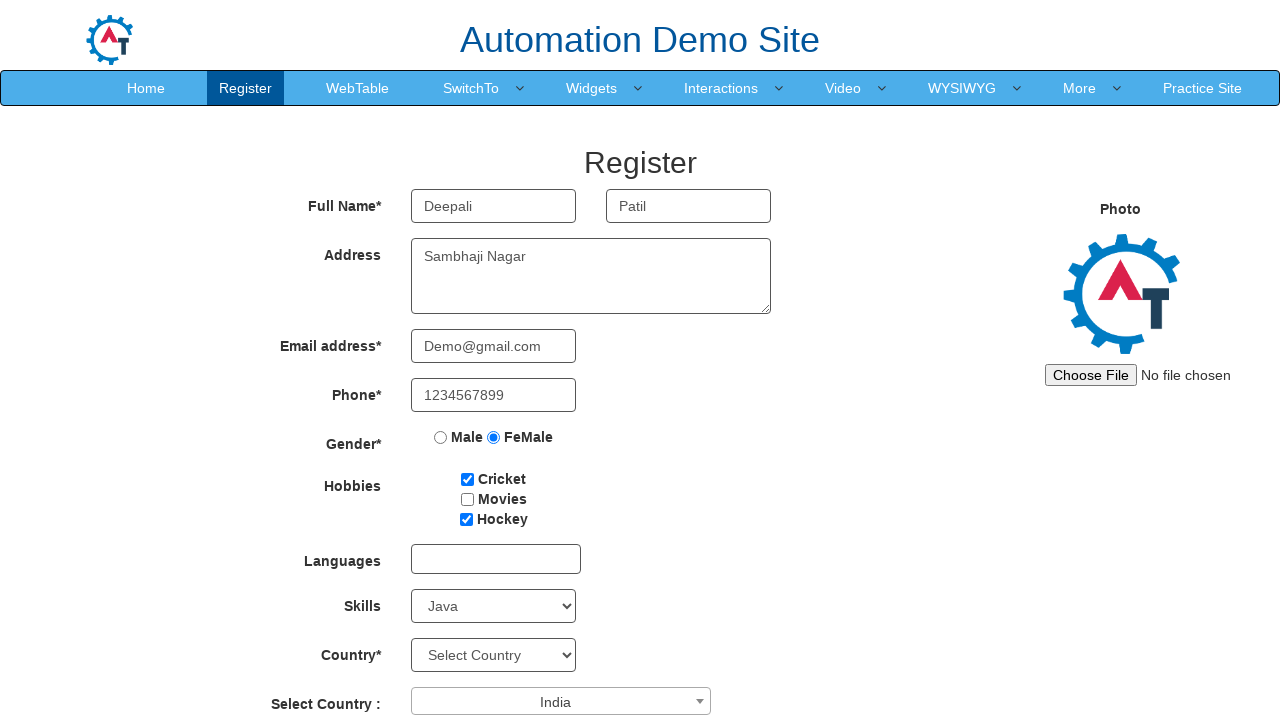

Selected birth year '1995' on #yearbox
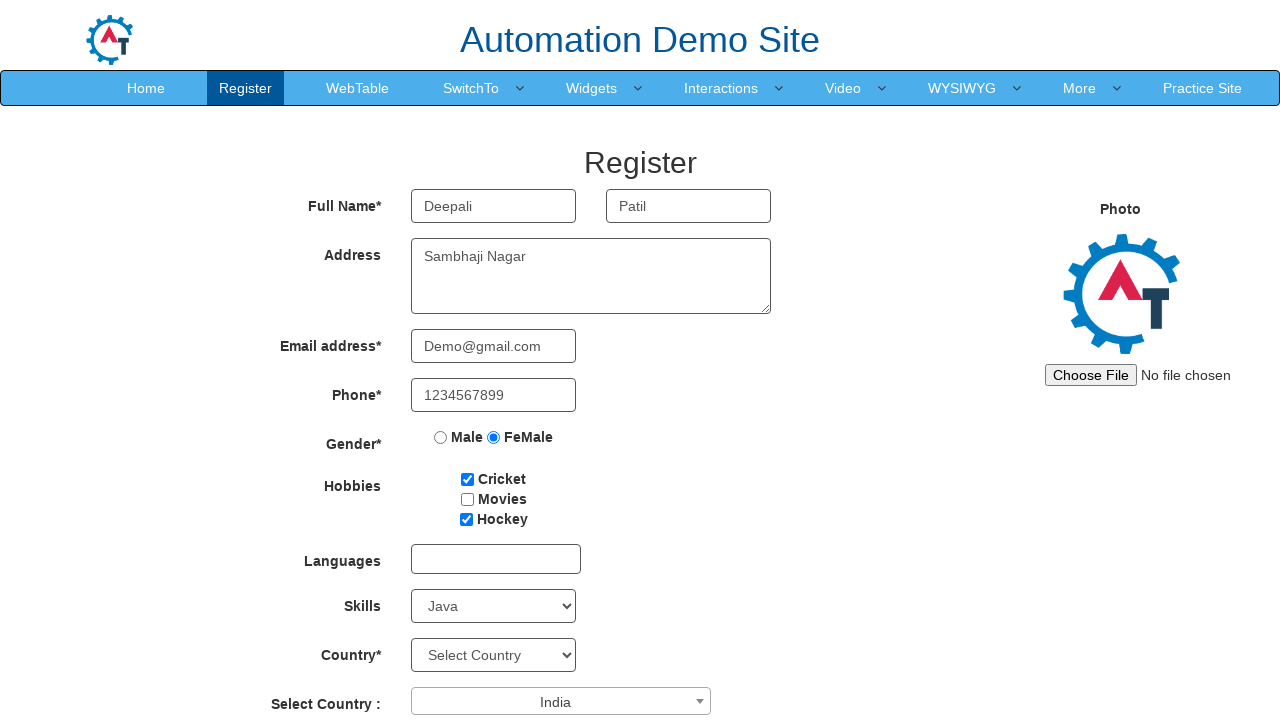

Selected birth month 'January' on select[placeholder='Month']
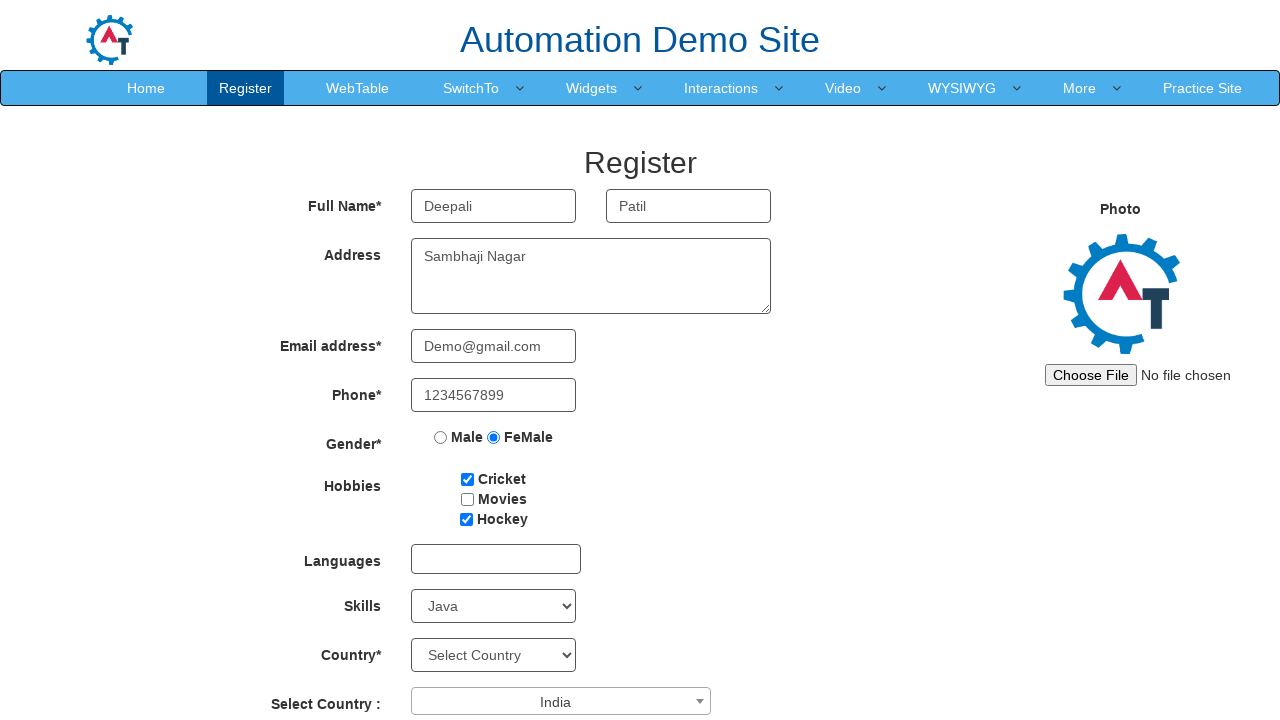

Selected birth day '1' on select[placeholder='Day']
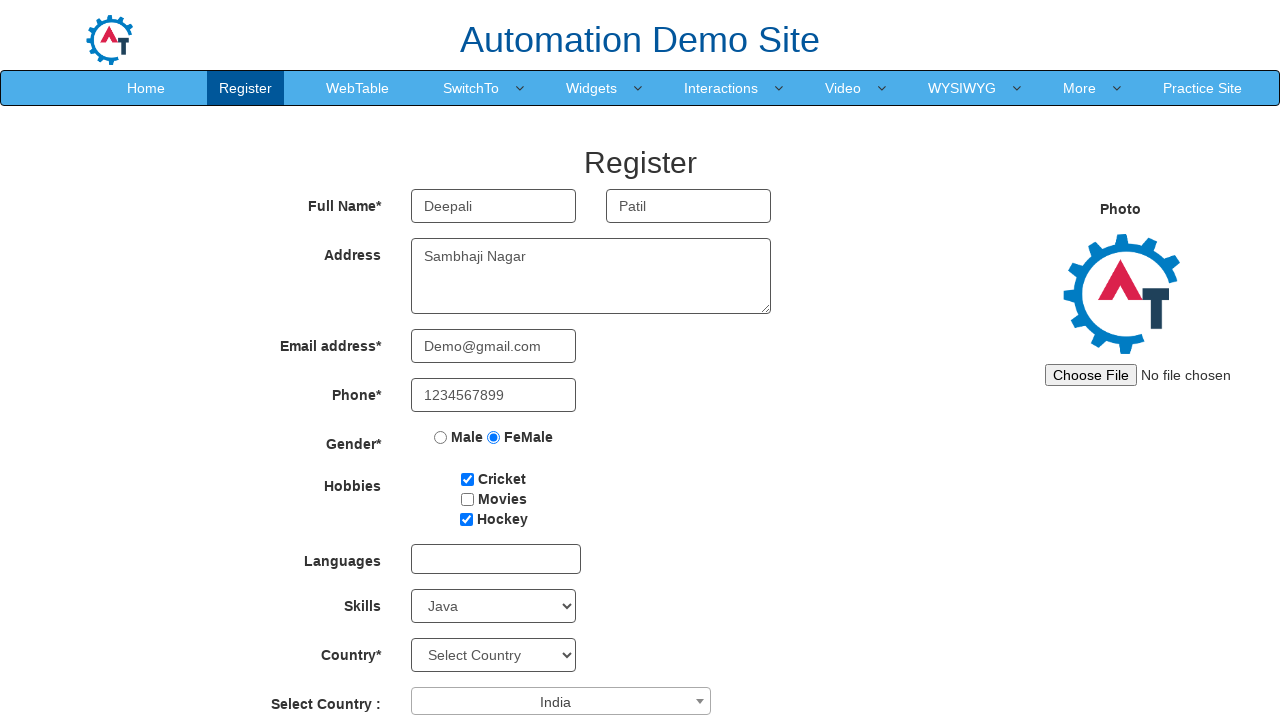

Filled password field with 'Demo@123' on #firstpassword
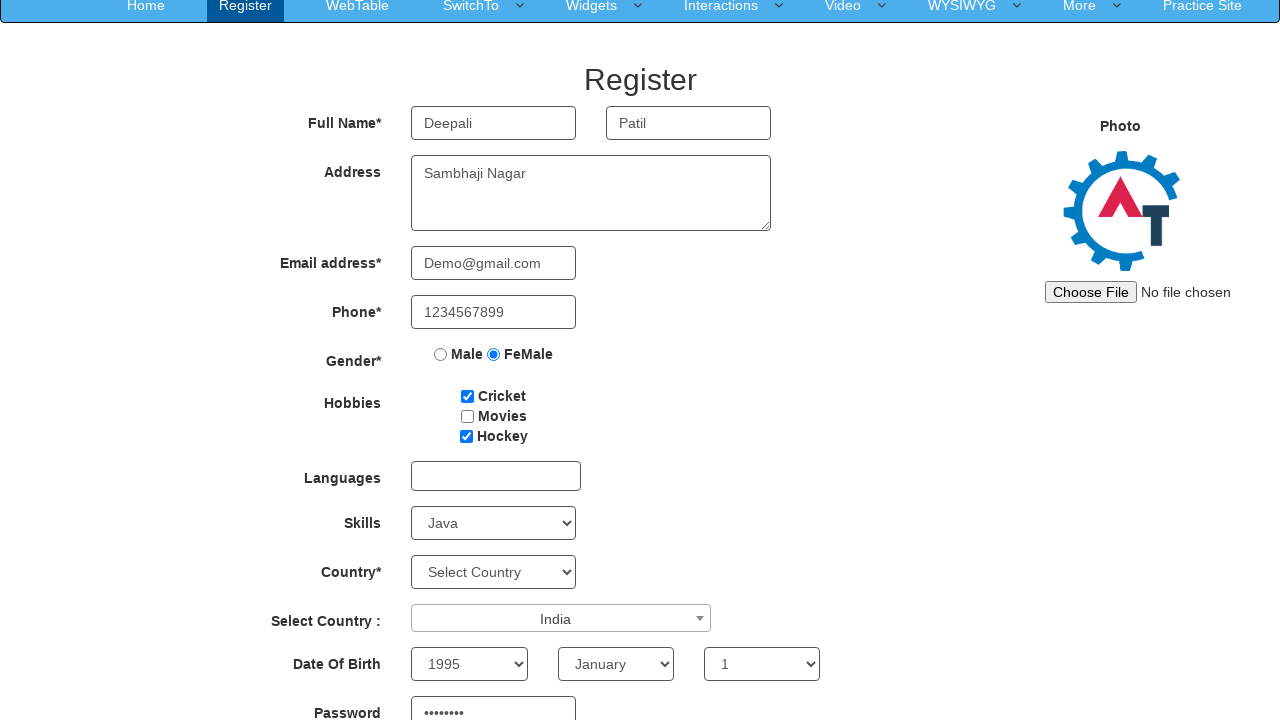

Filled password confirmation field with 'Demo@123' on #secondpassword
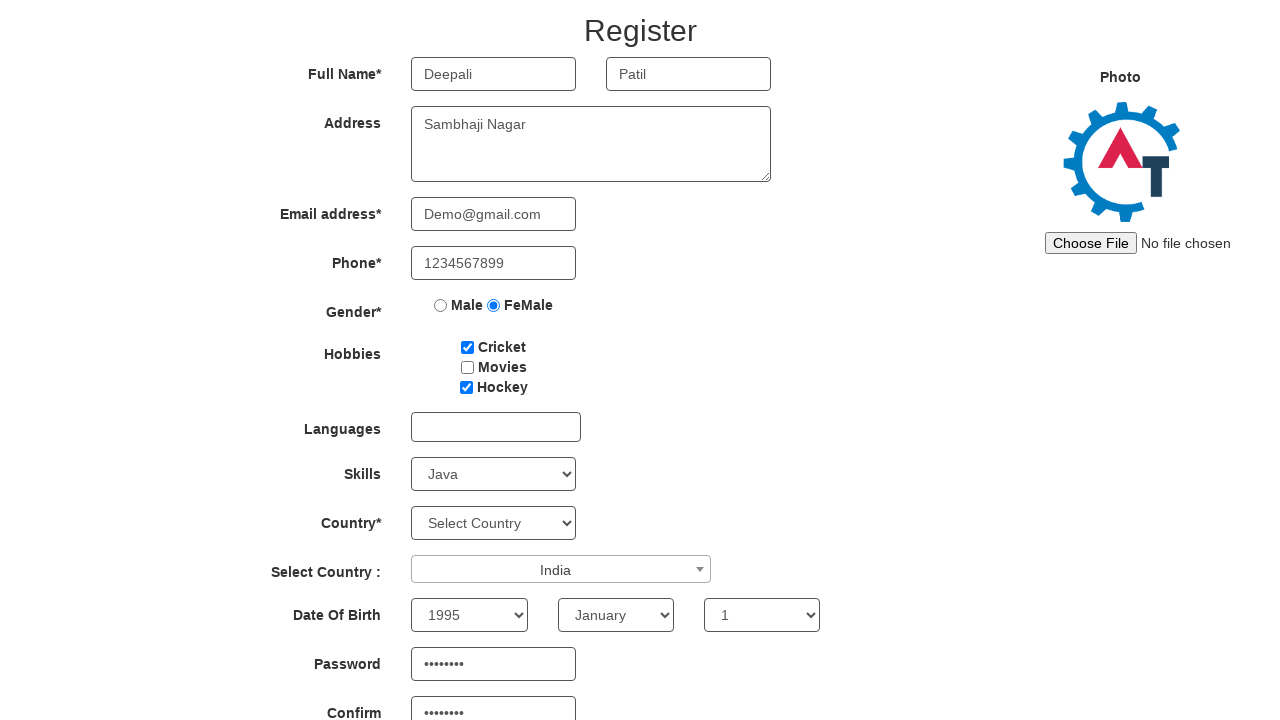

Clicked signup button to submit the registration form at (572, 623) on button[name='signup']
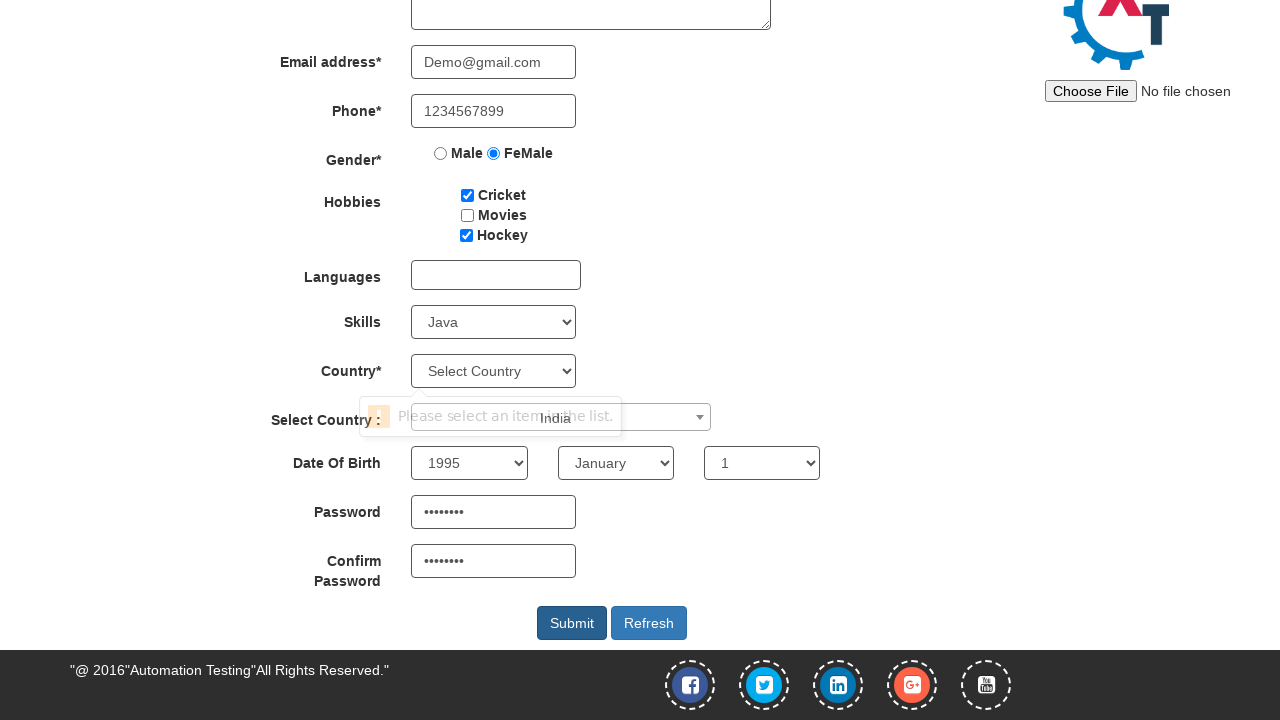

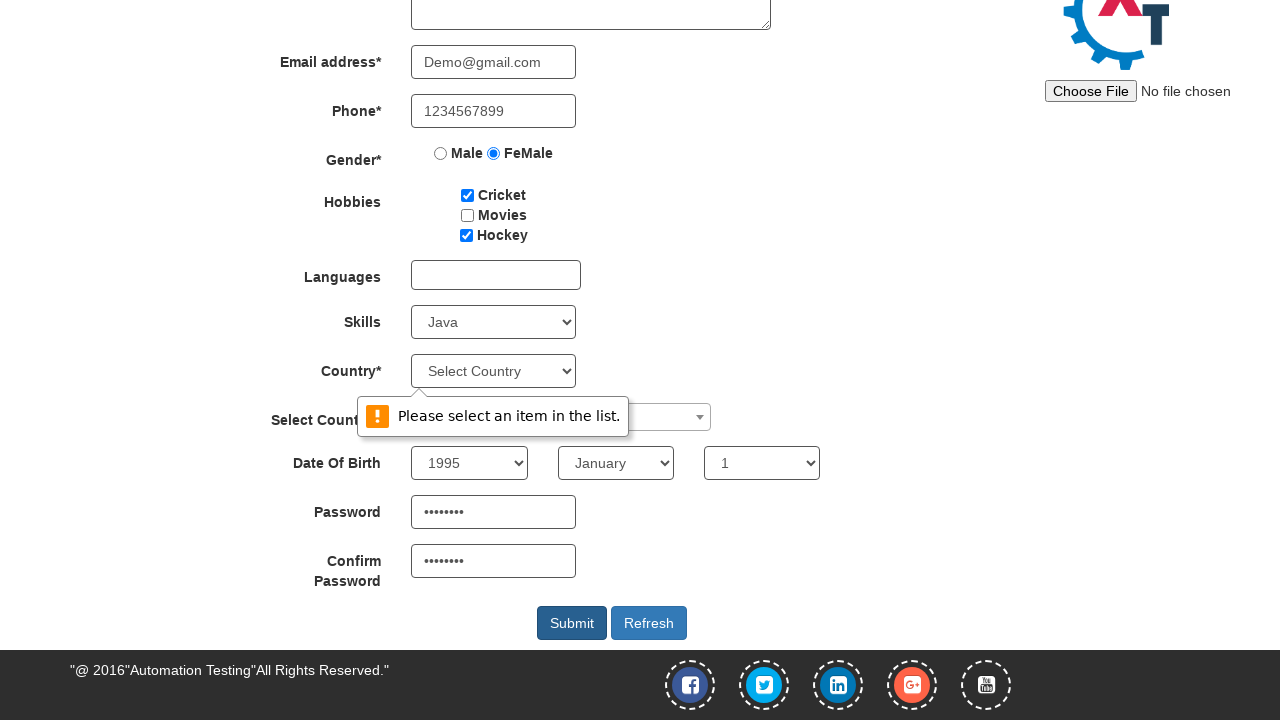